Tests a contact form by filling all fields (name, email, phone) and submitting, then verifies the result message displays all entered values

Starting URL: https://lm.skillbox.cc/qa_tester/module02/homework1/

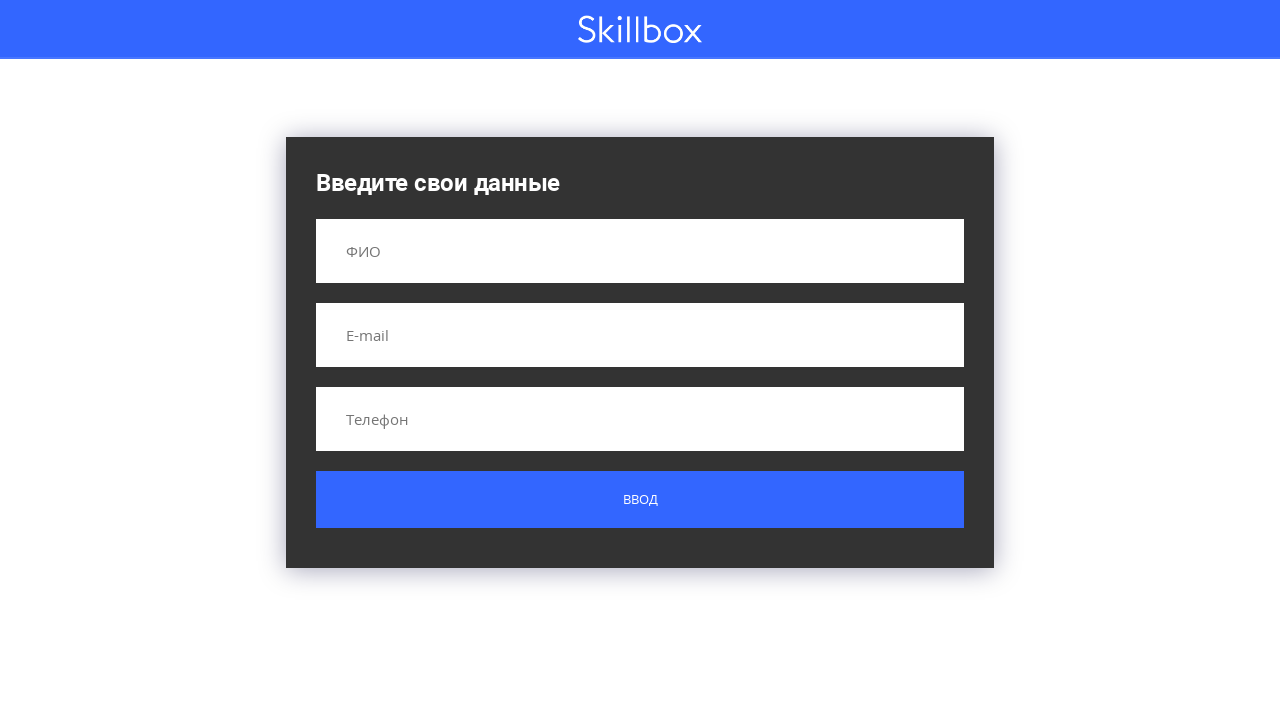

Filled name field with 'Иванов Иван Иванович' on input[name='name']
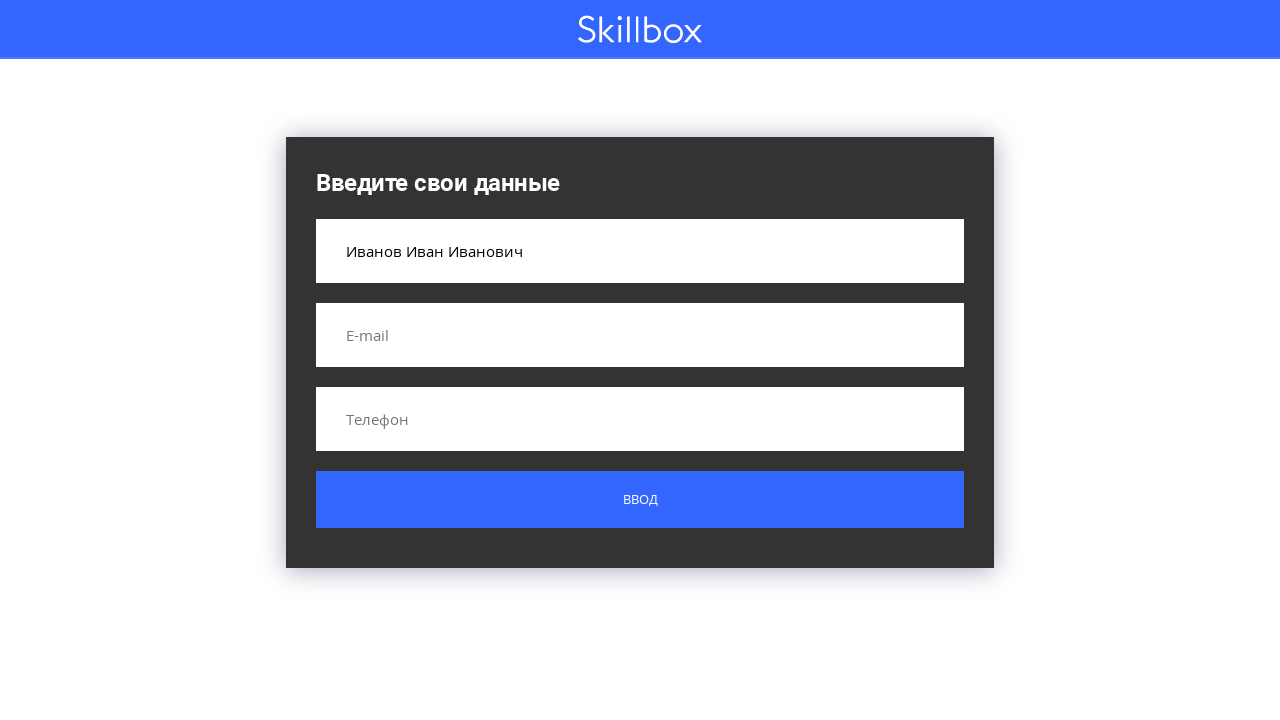

Filled email field with 'test@test.ru' on input[name='email']
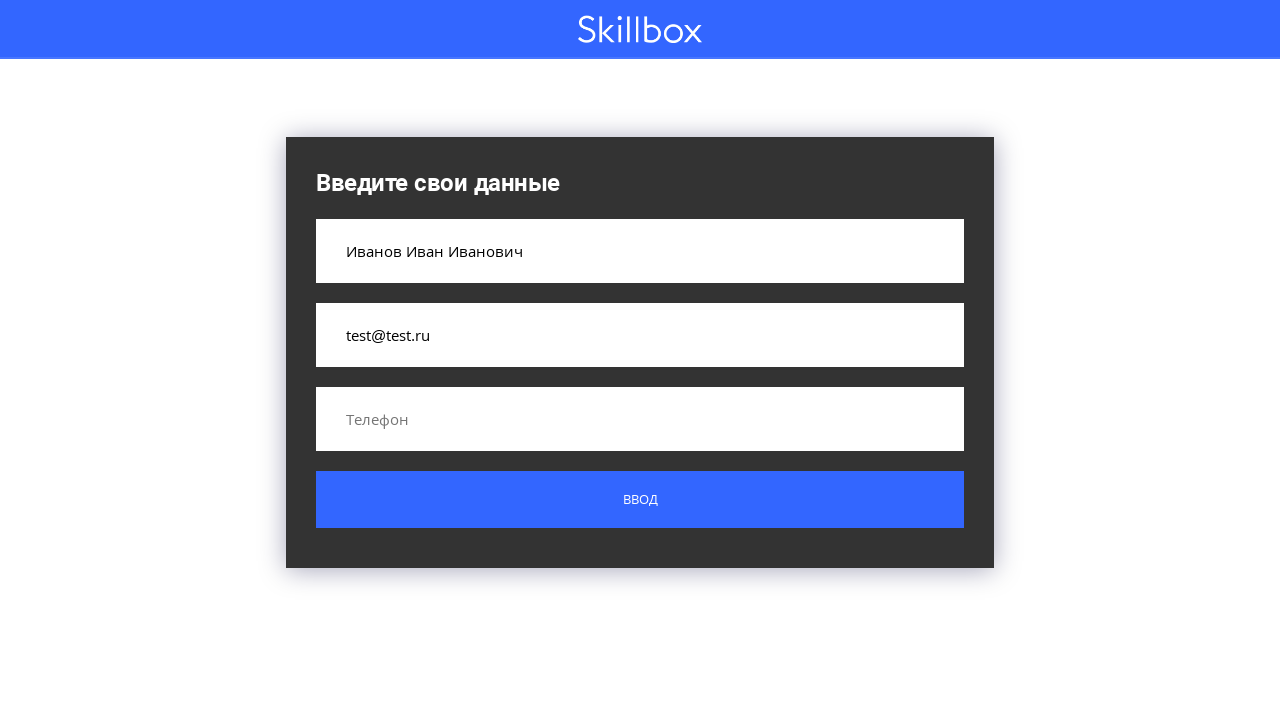

Filled phone field with '+375293377992' on input[name='phone']
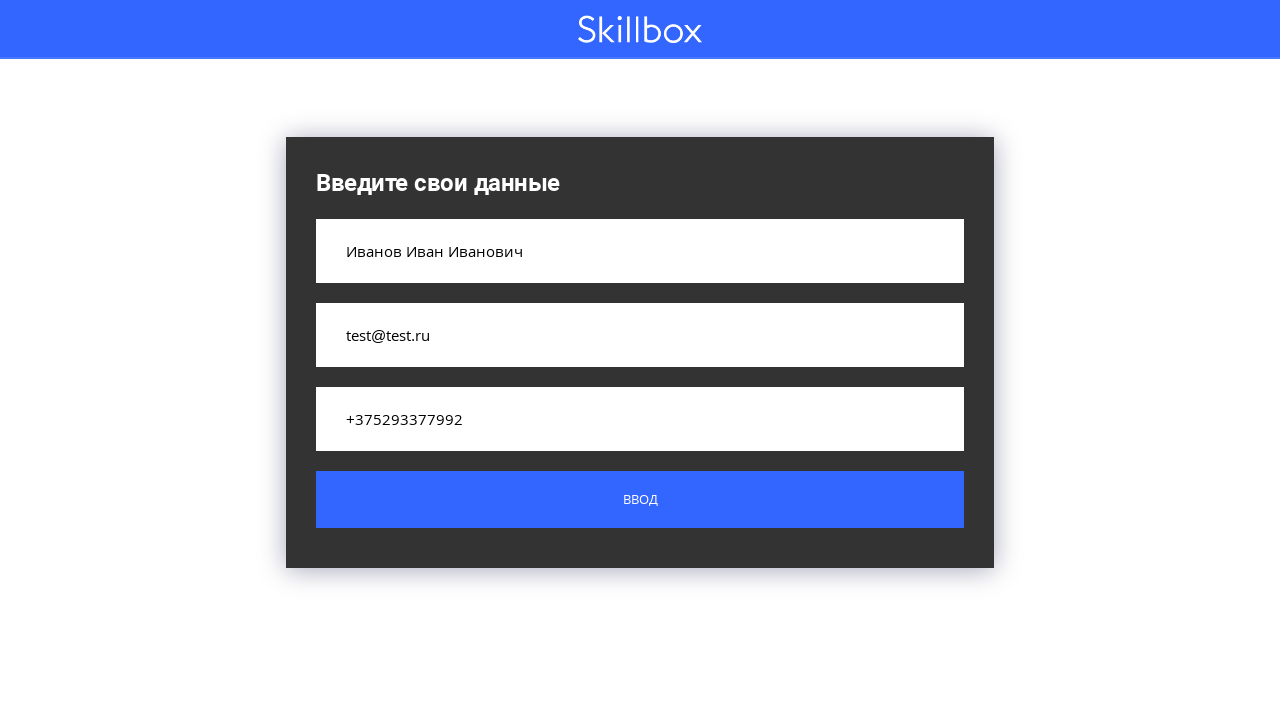

Clicked submit button to submit contact form at (640, 500) on .button
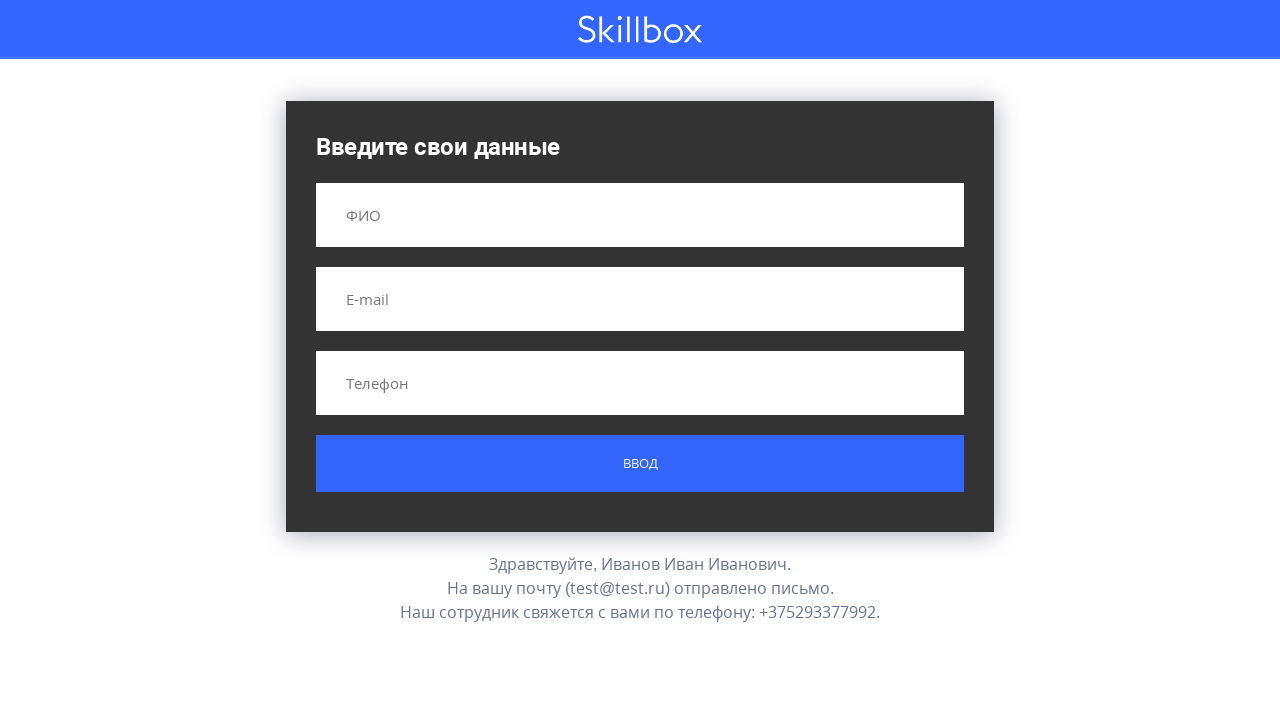

Result message appeared with submitted form data
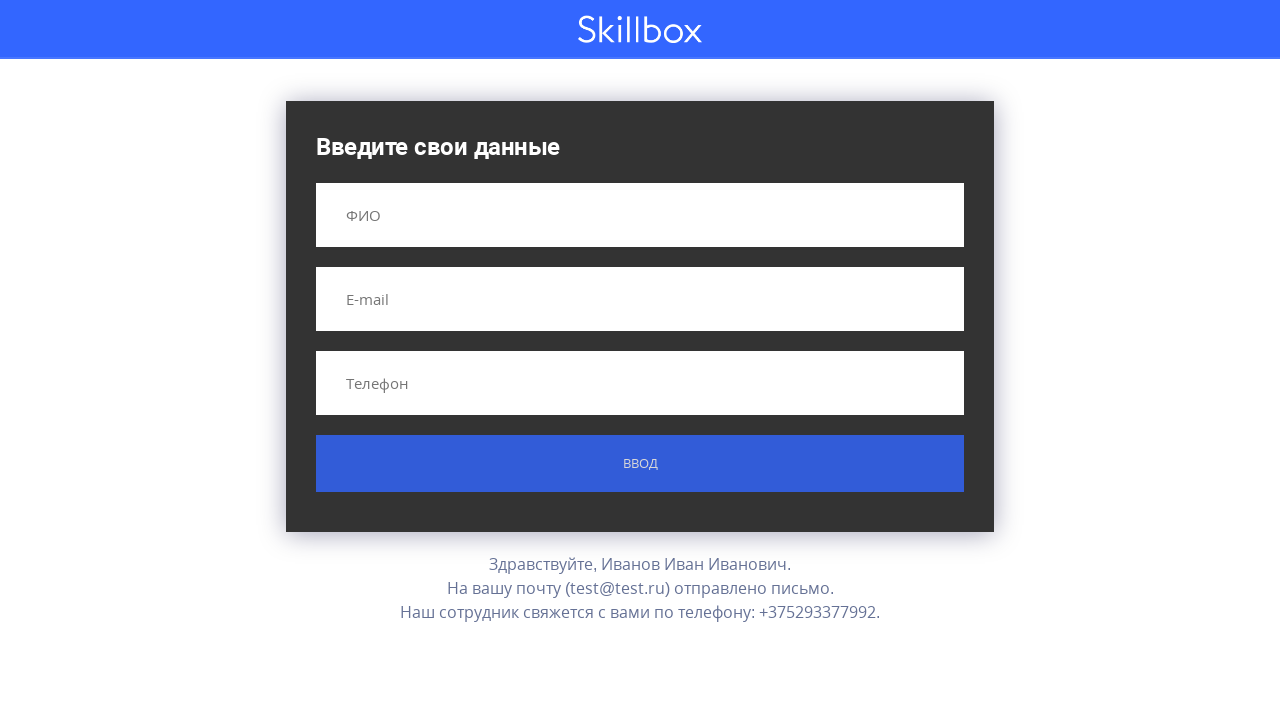

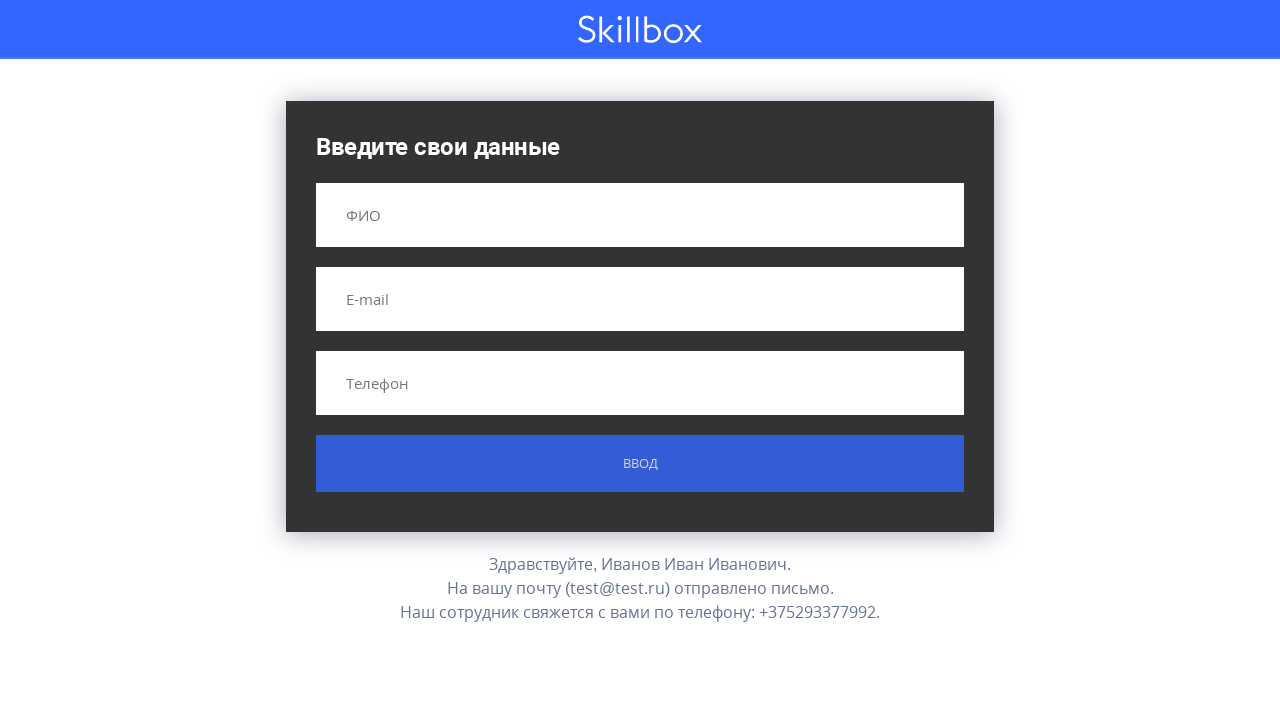